Tests editing a todo item by double-clicking, filling new text, and pressing Enter

Starting URL: https://demo.playwright.dev/todomvc

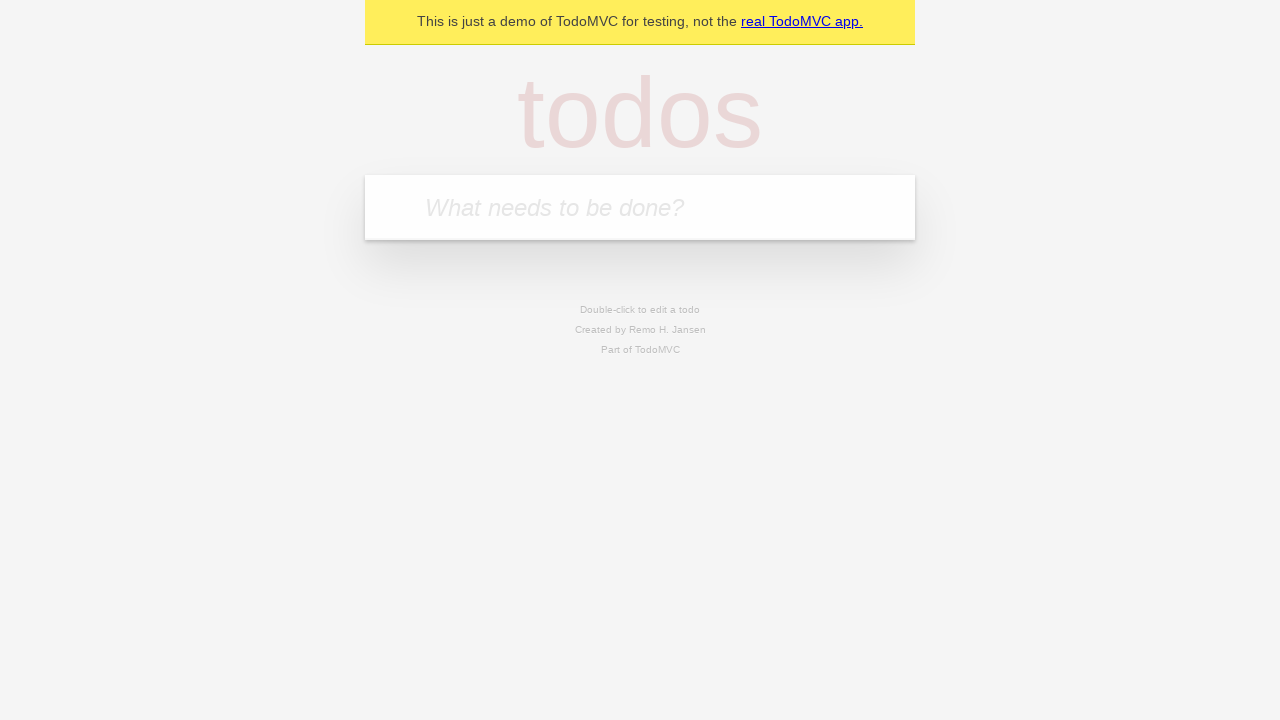

Filled todo input with 'buy some cheese' on internal:attr=[placeholder="What needs to be done?"i]
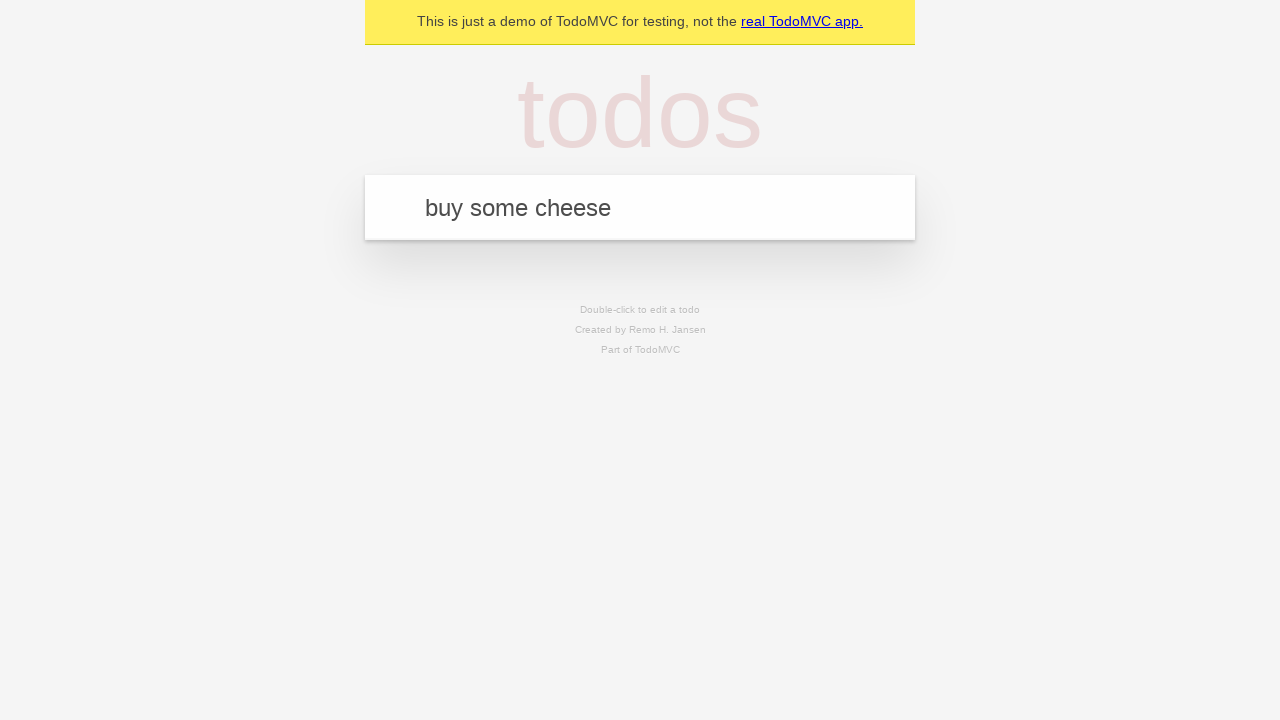

Pressed Enter to create first todo on internal:attr=[placeholder="What needs to be done?"i]
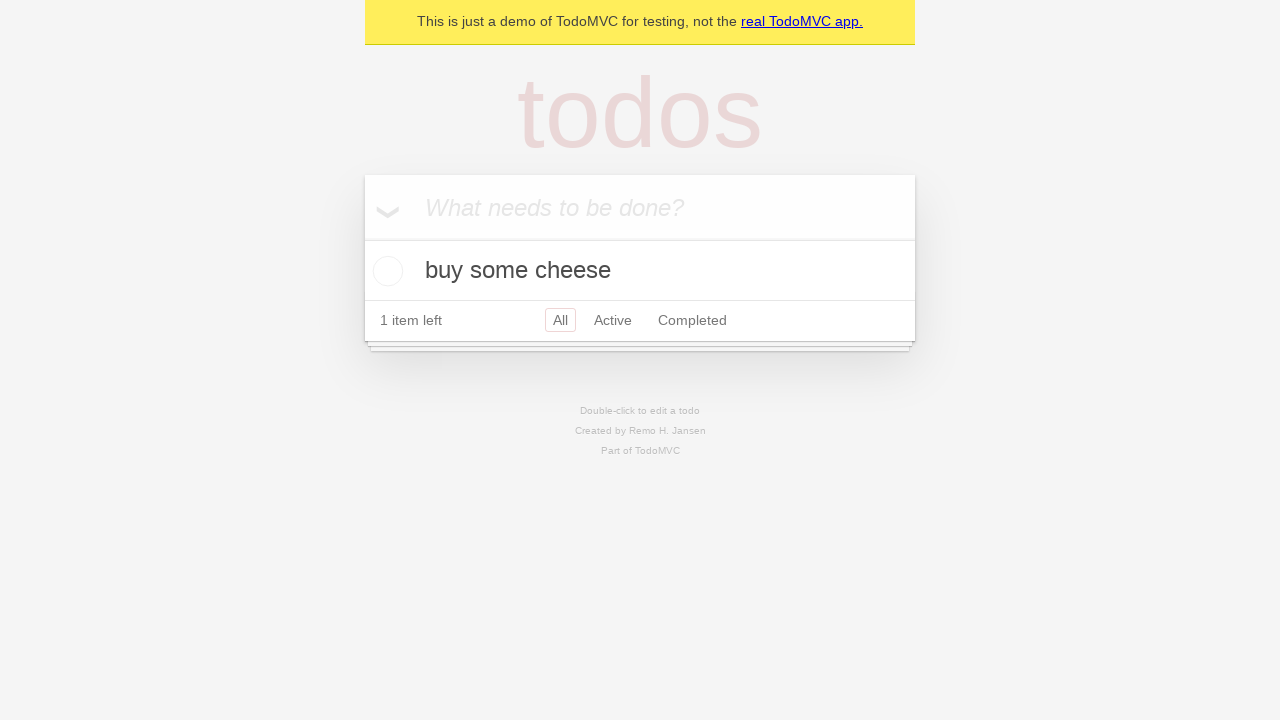

Filled todo input with 'feed the cat' on internal:attr=[placeholder="What needs to be done?"i]
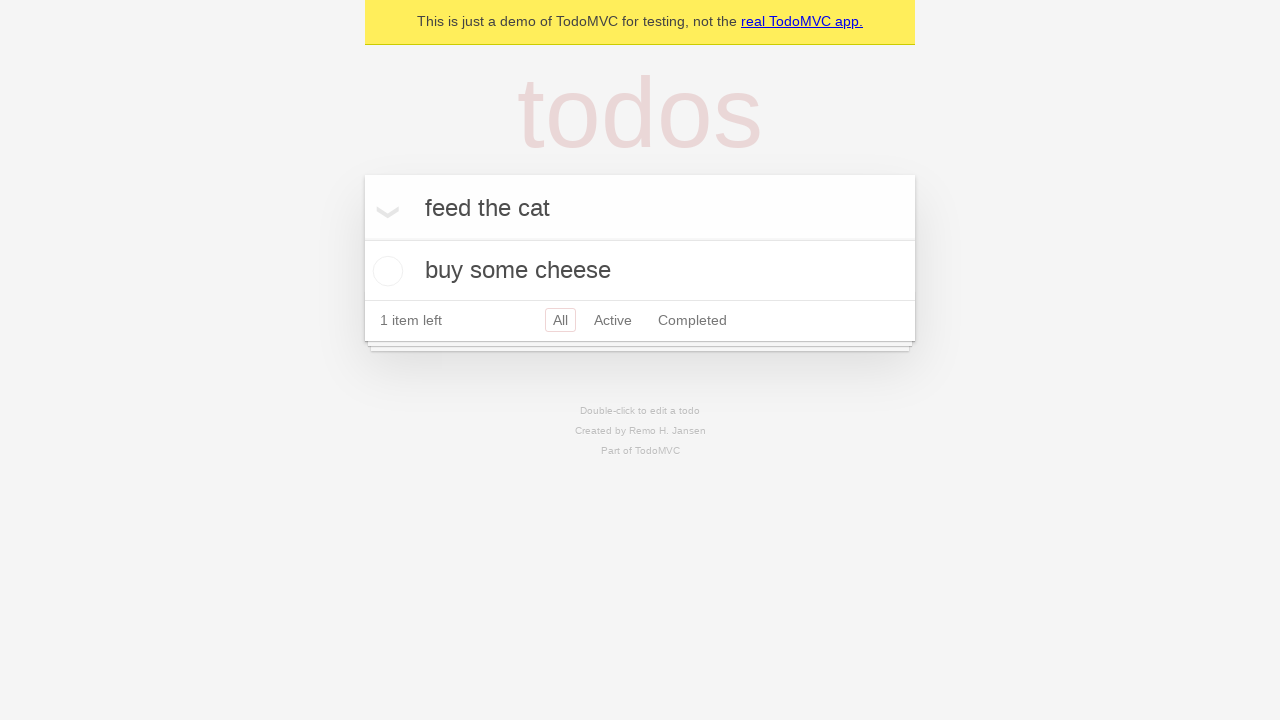

Pressed Enter to create second todo on internal:attr=[placeholder="What needs to be done?"i]
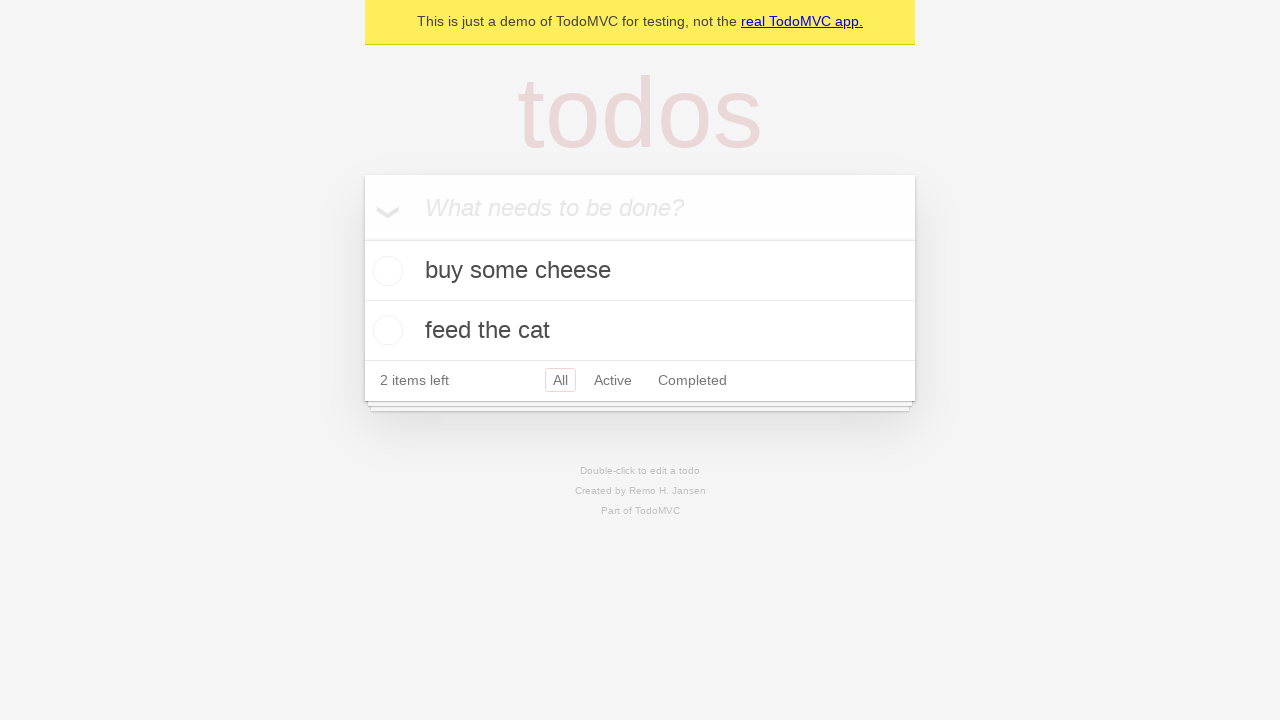

Filled todo input with 'book a doctors appointment' on internal:attr=[placeholder="What needs to be done?"i]
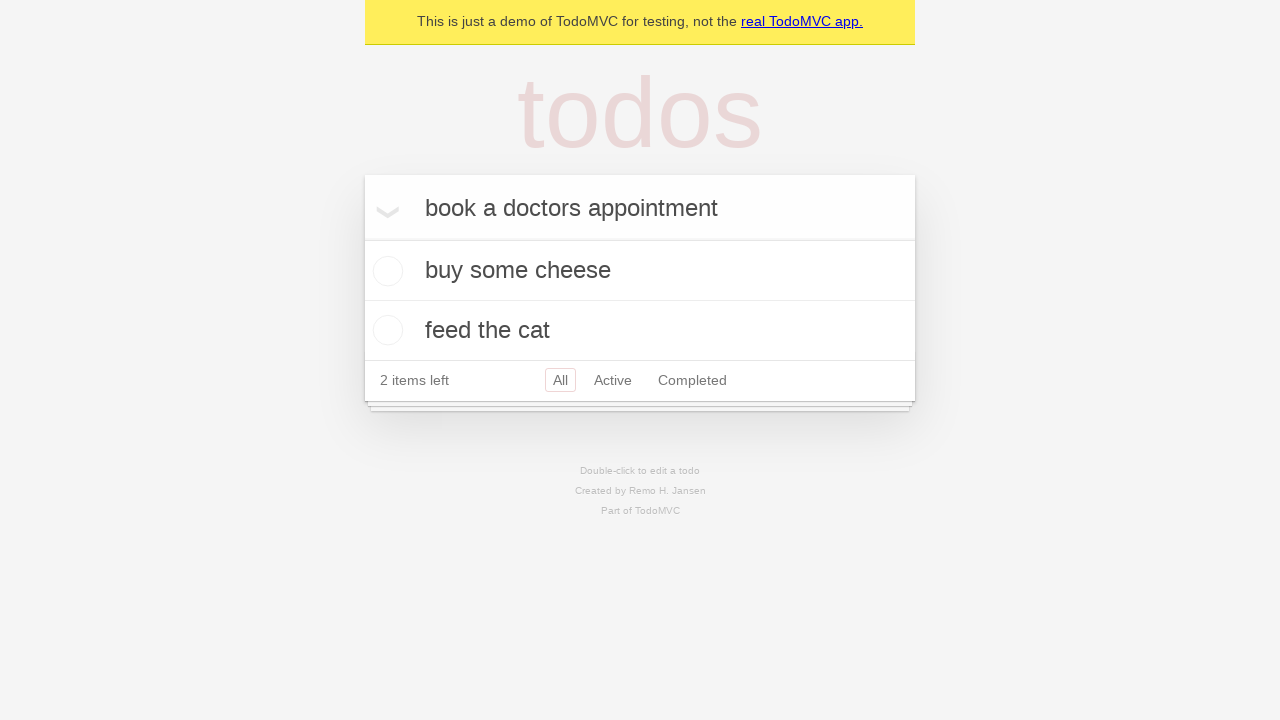

Pressed Enter to create third todo on internal:attr=[placeholder="What needs to be done?"i]
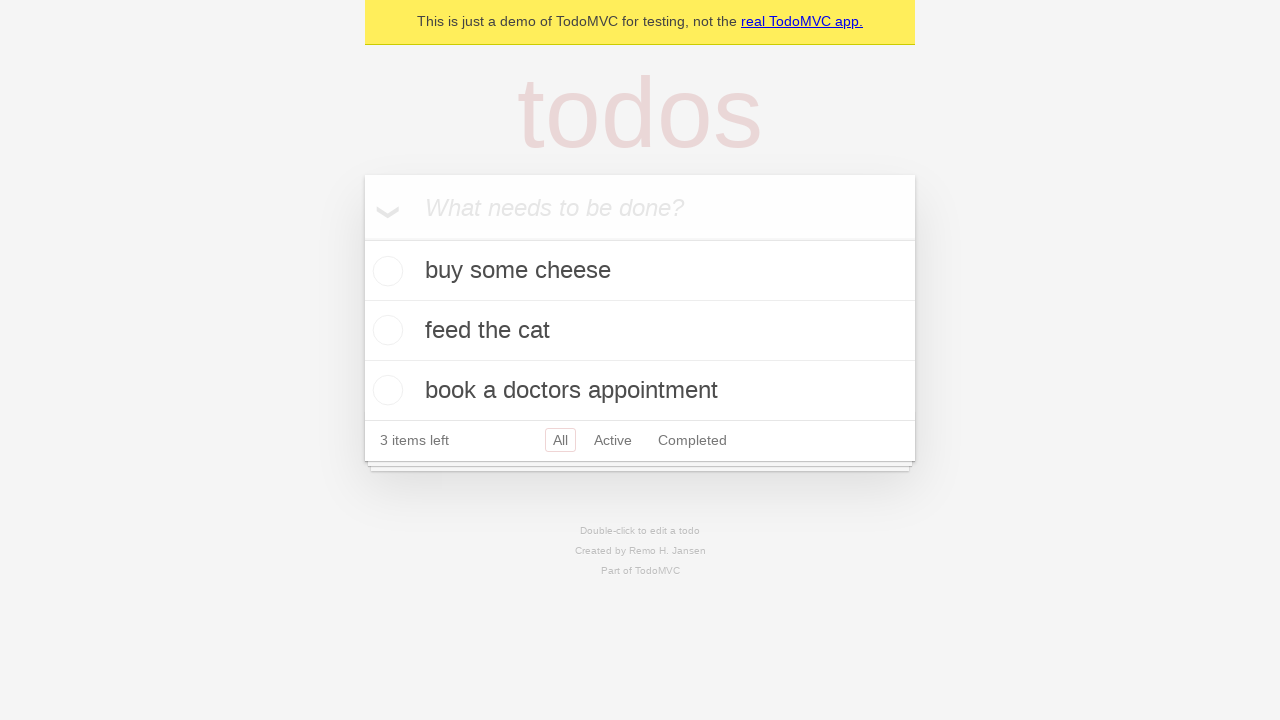

Double-clicked second todo item to enter edit mode at (640, 331) on internal:testid=[data-testid="todo-item"s] >> nth=1
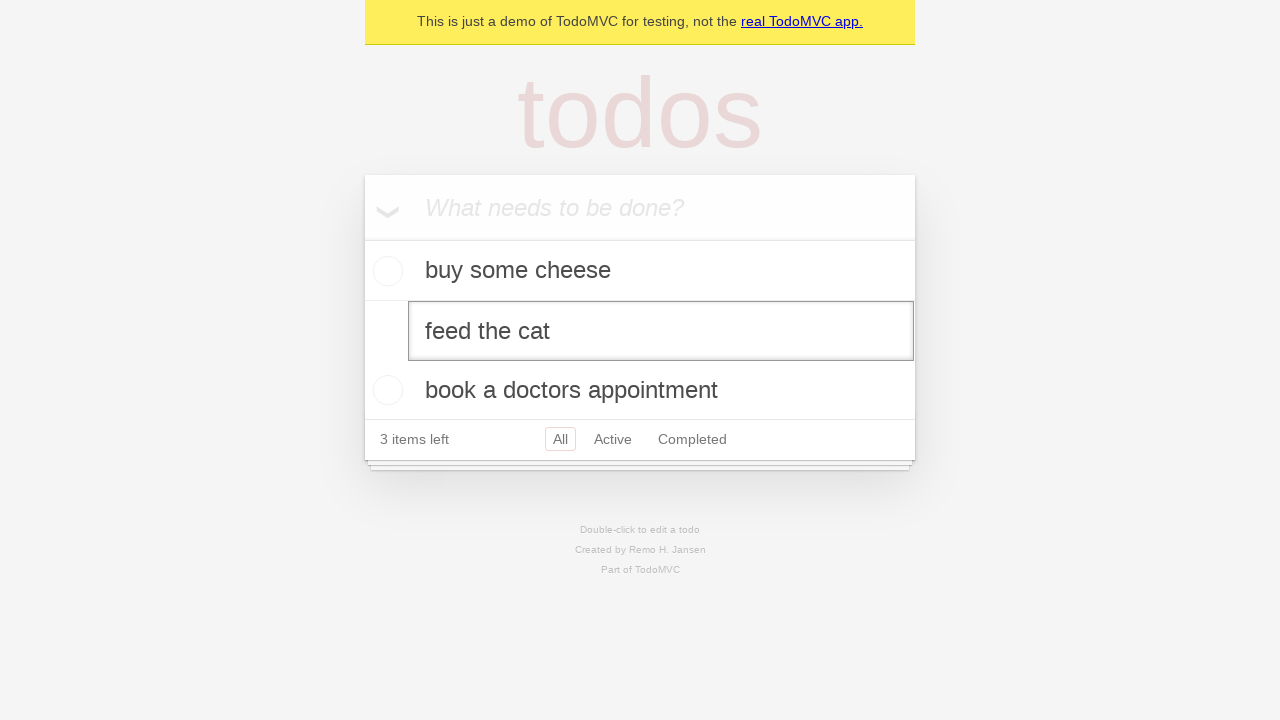

Filled edit textbox with 'buy some sausages' on internal:testid=[data-testid="todo-item"s] >> nth=1 >> internal:role=textbox[nam
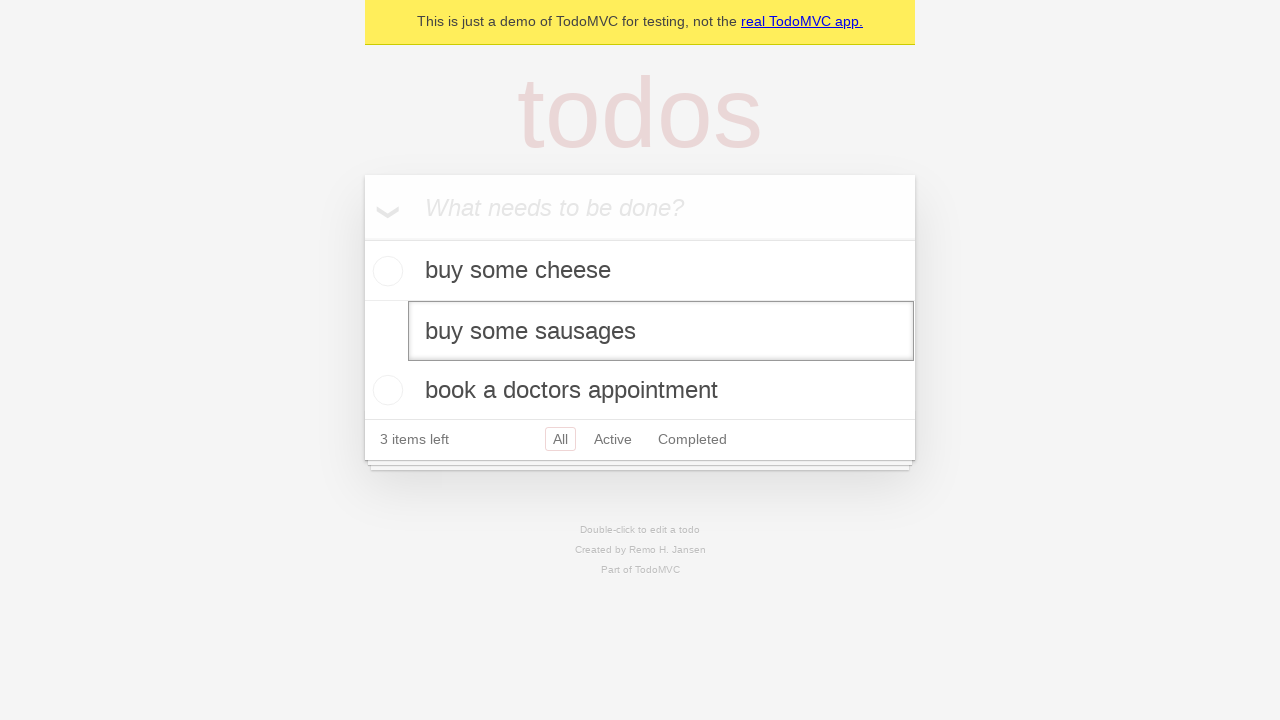

Pressed Enter to confirm todo edit on internal:testid=[data-testid="todo-item"s] >> nth=1 >> internal:role=textbox[nam
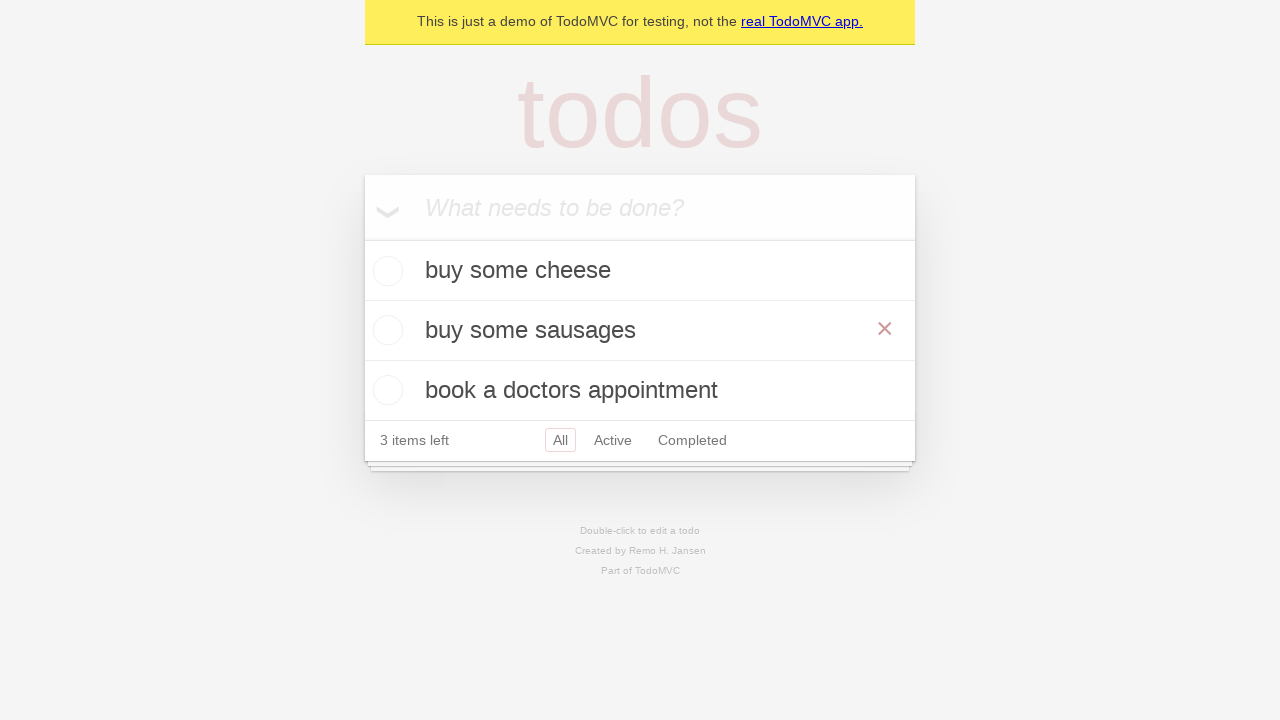

Waited for todo title to be displayed after edit
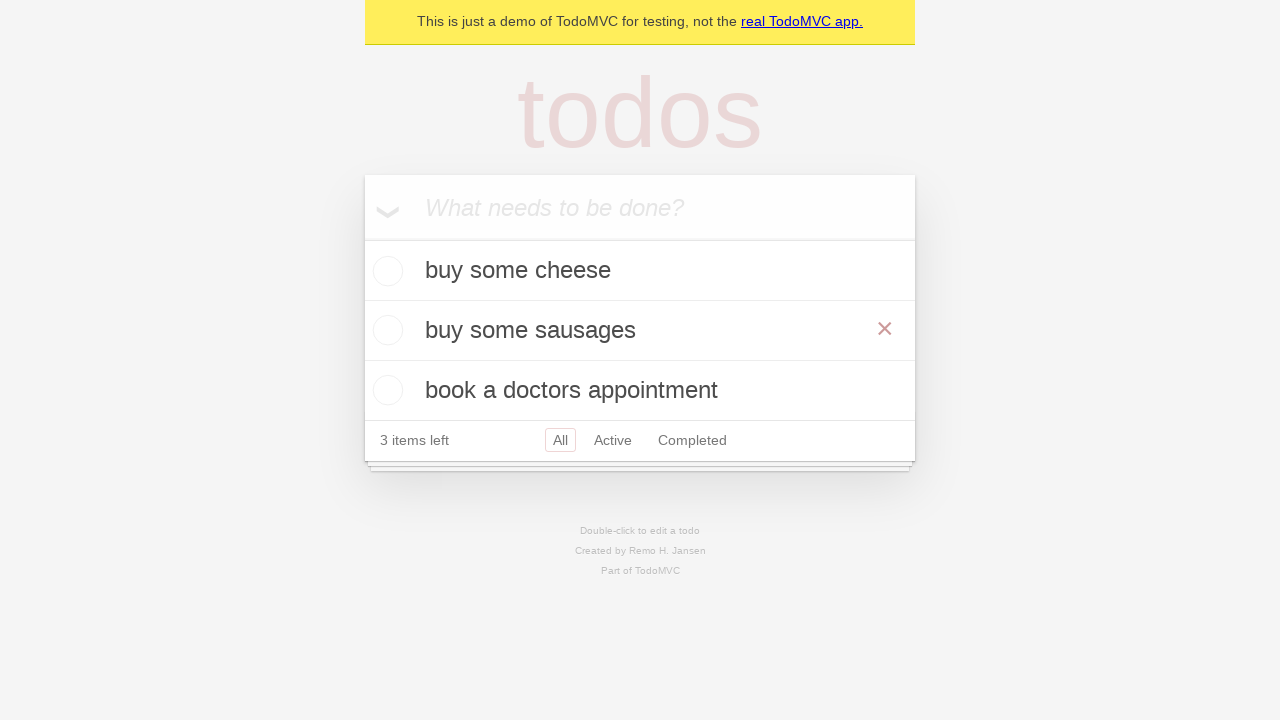

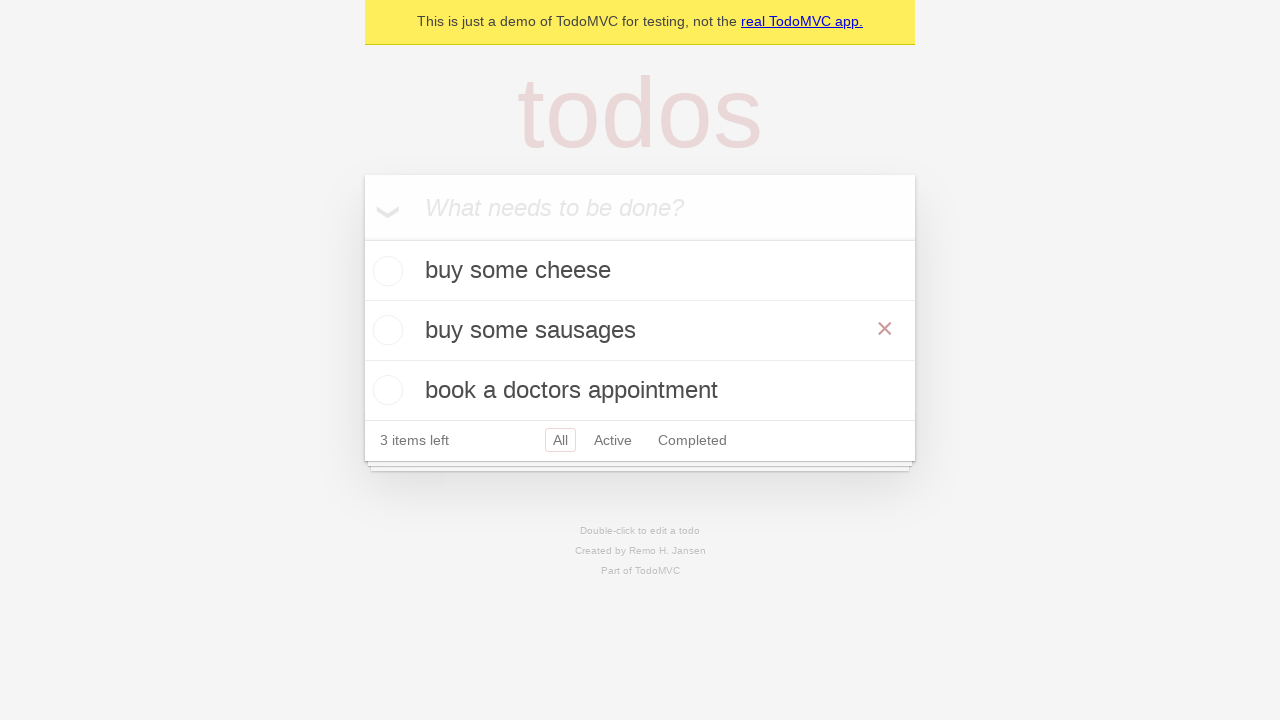